Tests getting the active element before and after clicking on a textarea

Starting URL: http://guinea-pig.webdriver.io

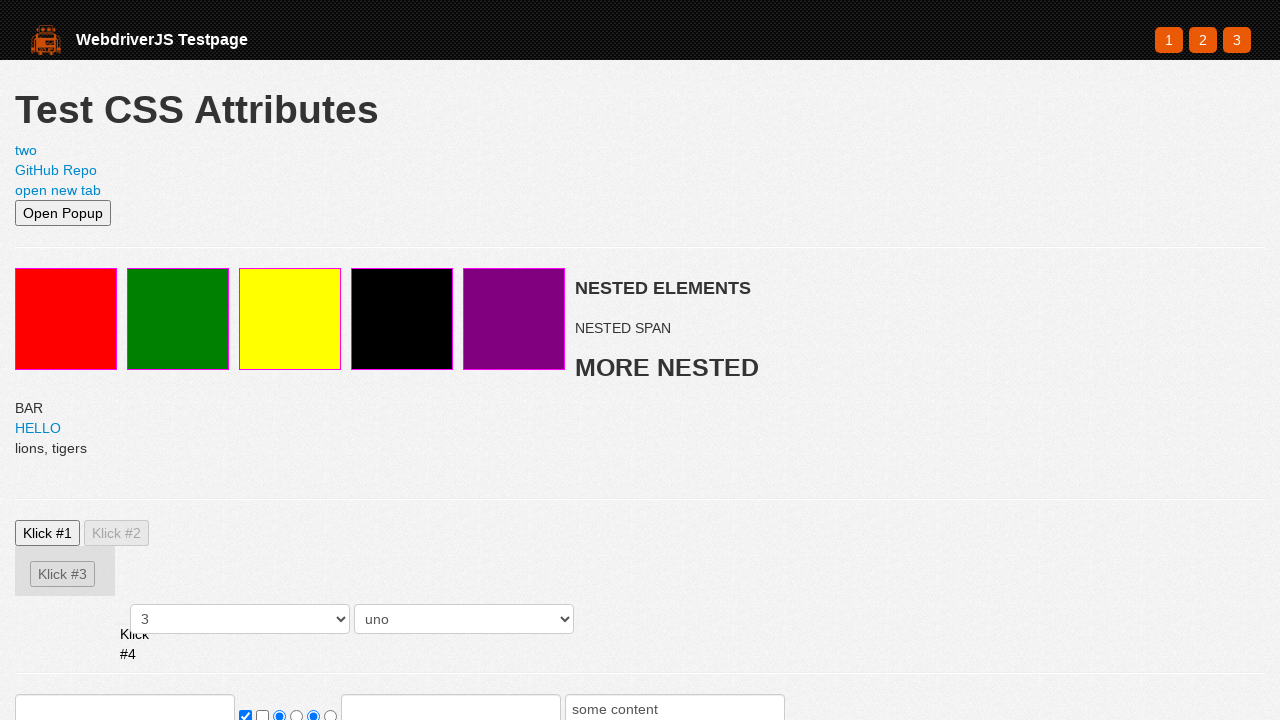

Evaluated active element tag name before any clicks
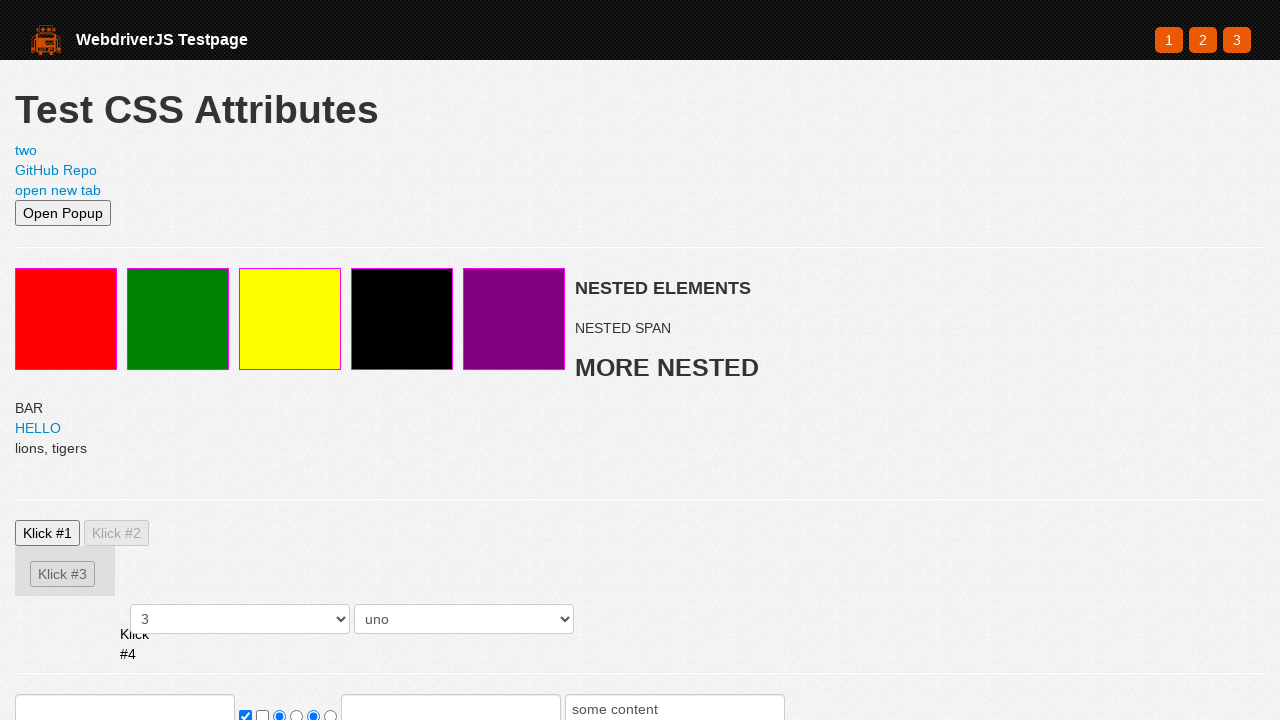

Asserted that active element is body tag
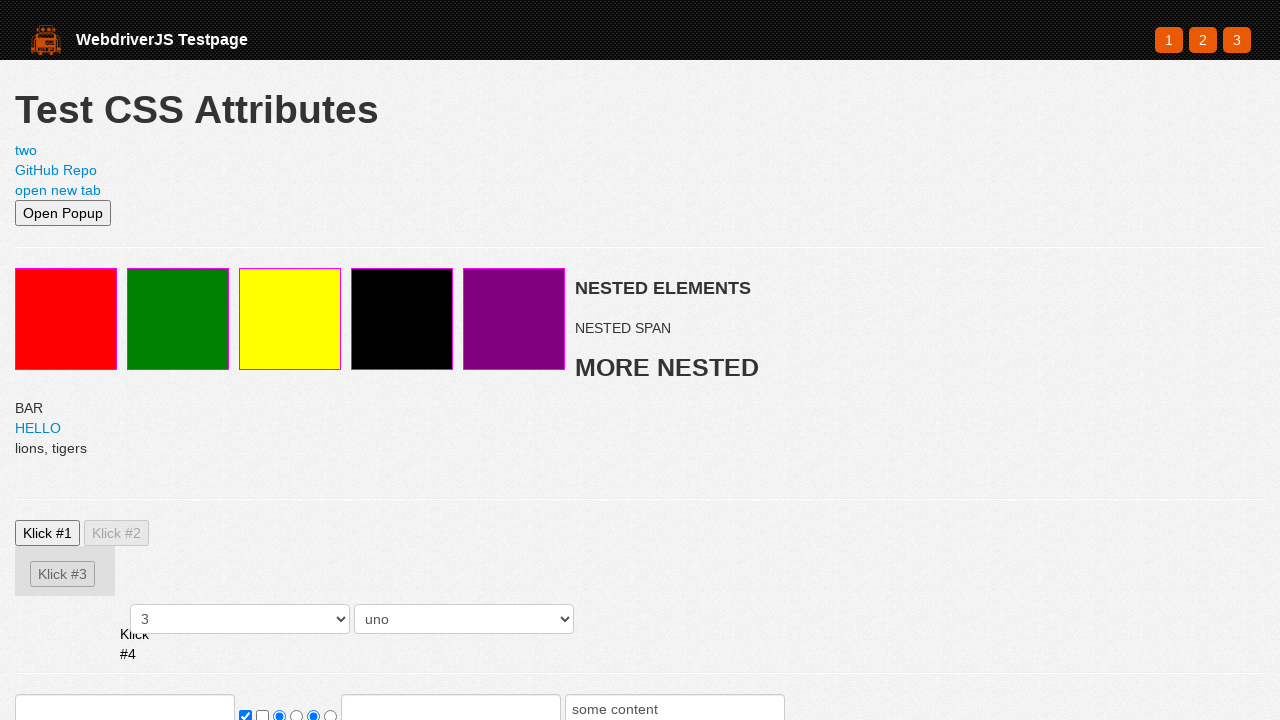

Clicked on textarea element at (125, 530) on textarea
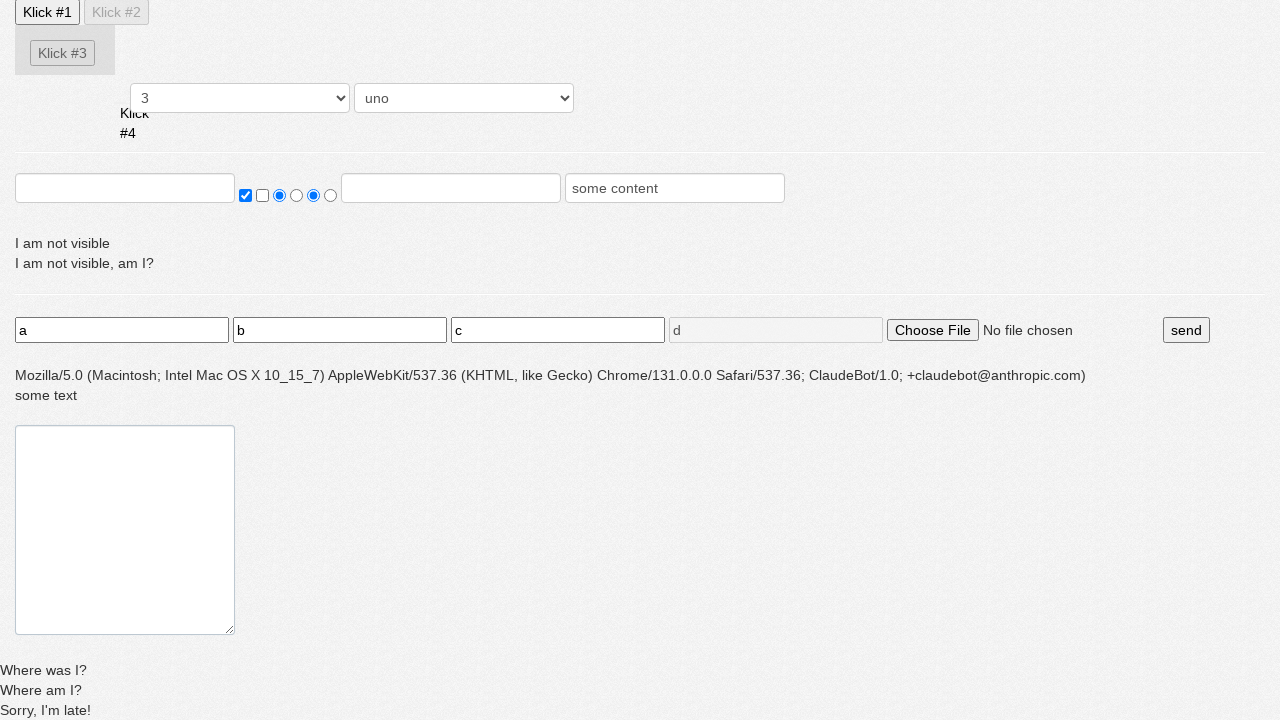

Evaluated active element tag name after clicking textarea
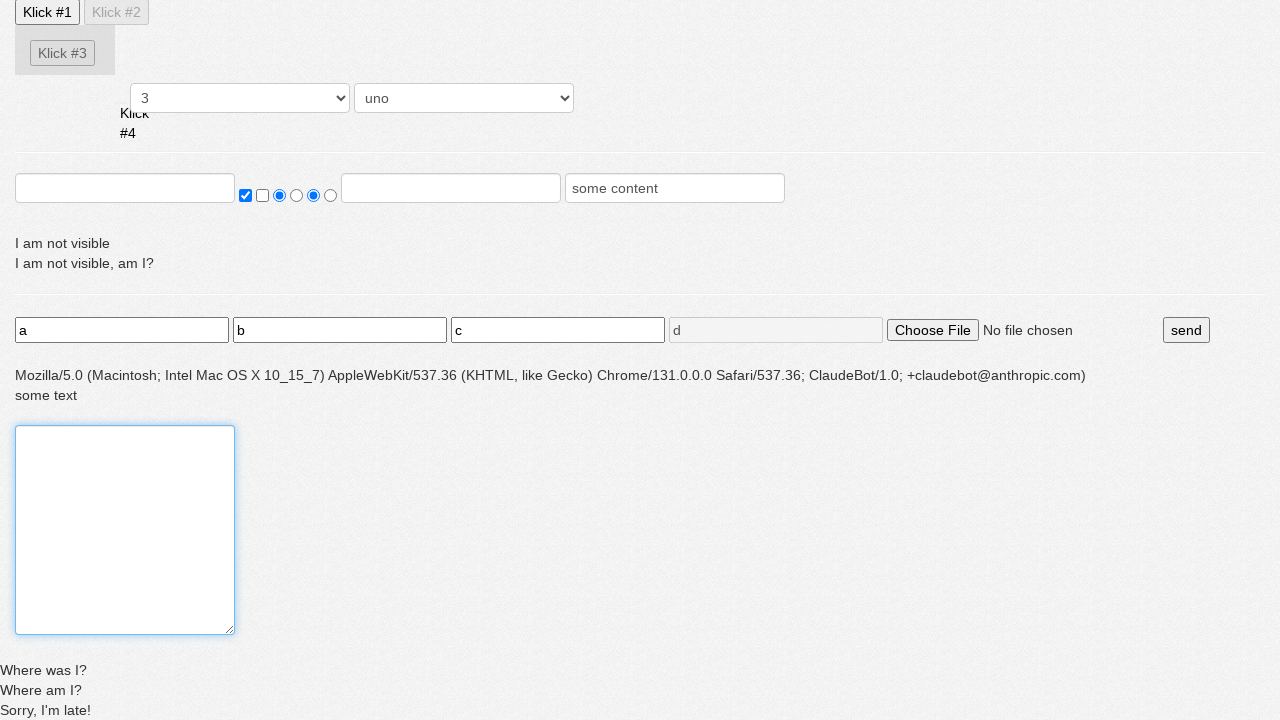

Asserted that active element is now textarea tag
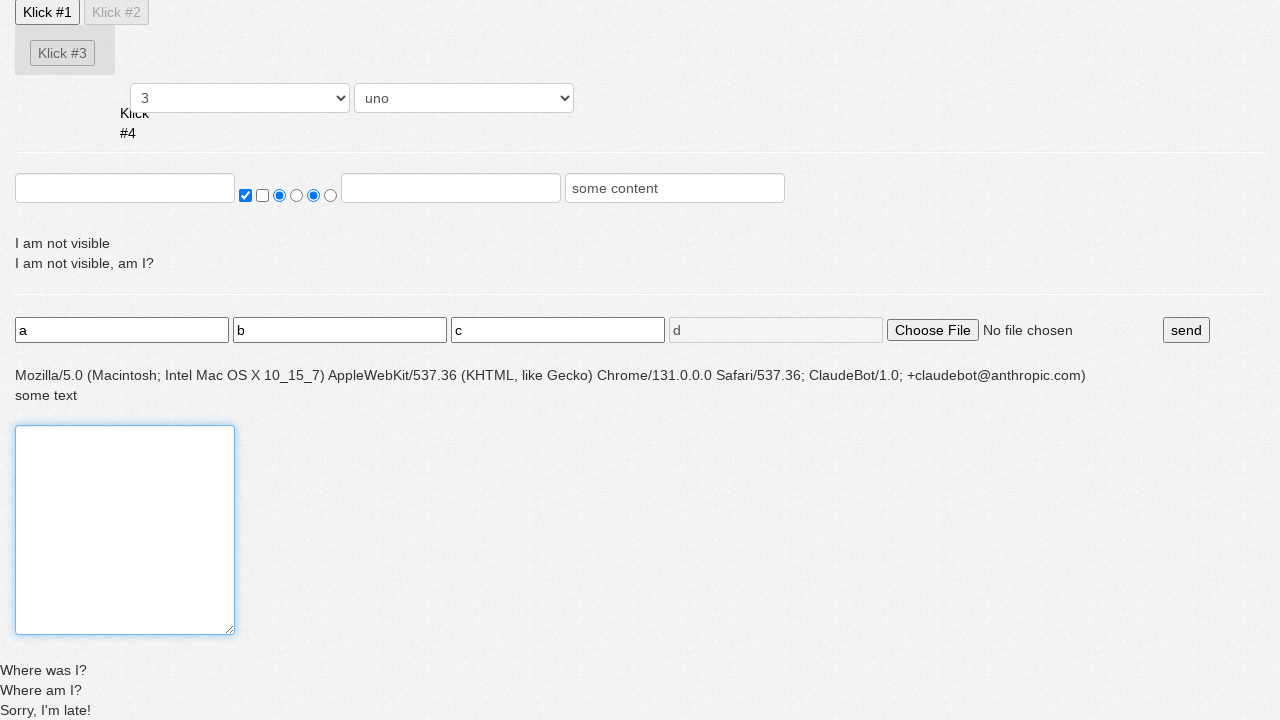

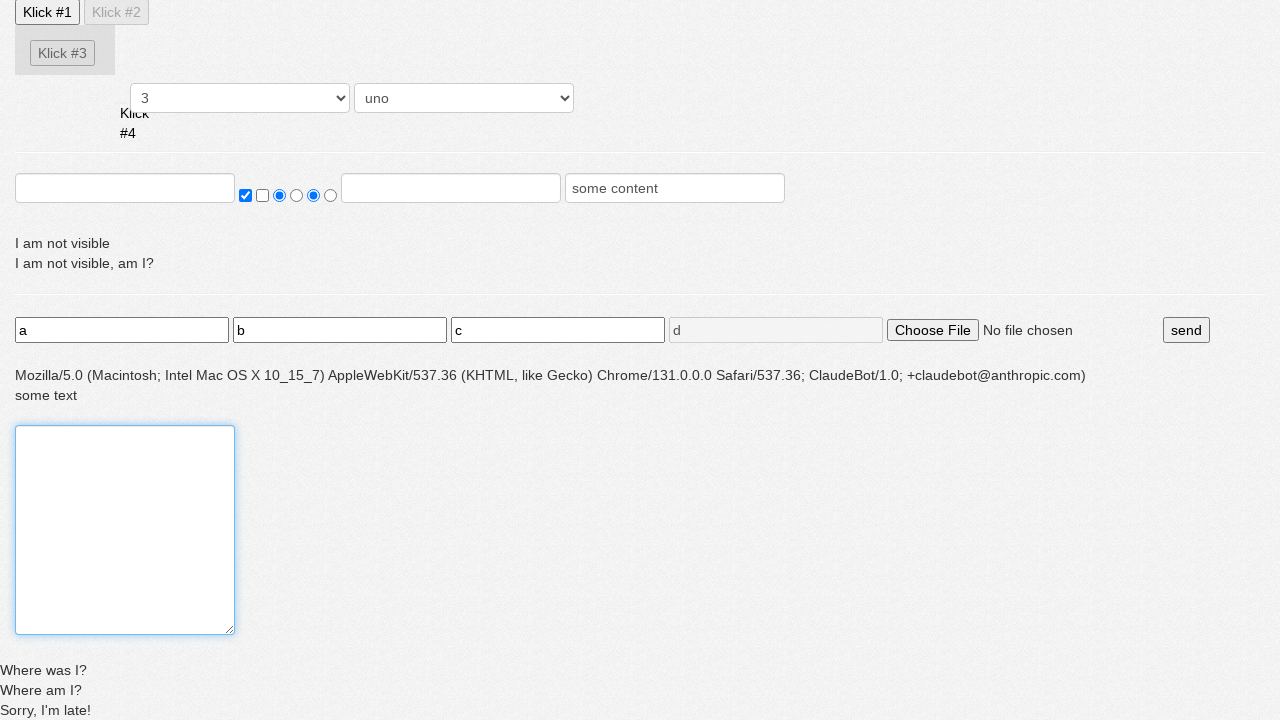